Tests handling of a JavaScript prompt dialog by clicking a button to trigger the prompt and entering a value.

Starting URL: https://testautomationpractise.blogspot.com/

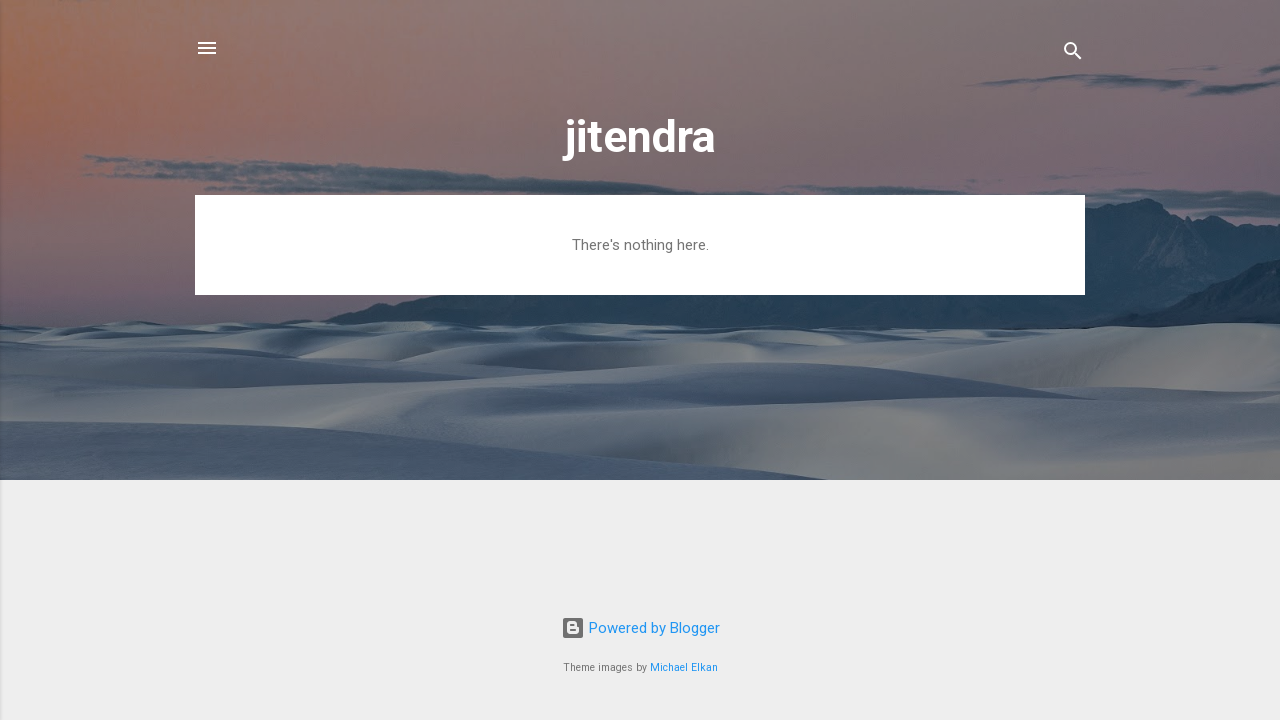

Set up dialog handler for prompt dialogs
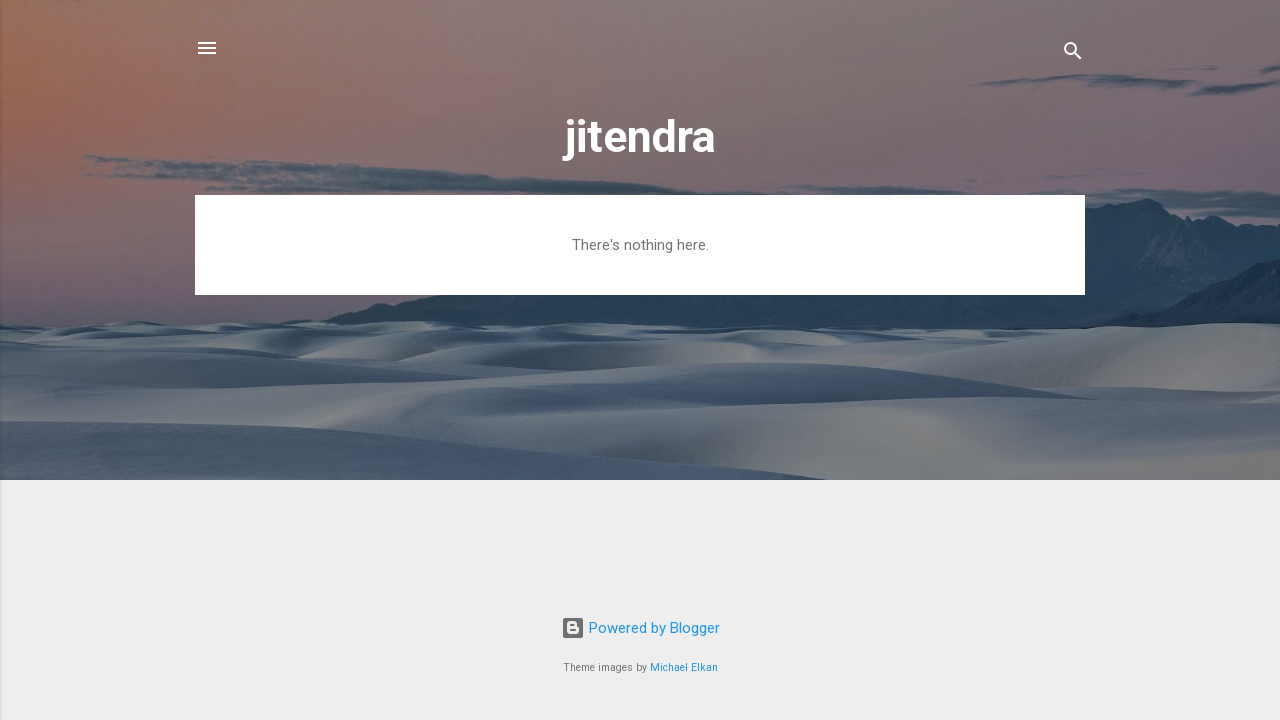

Clicked button to trigger prompt dialog at (207, 48) on xpath=//button
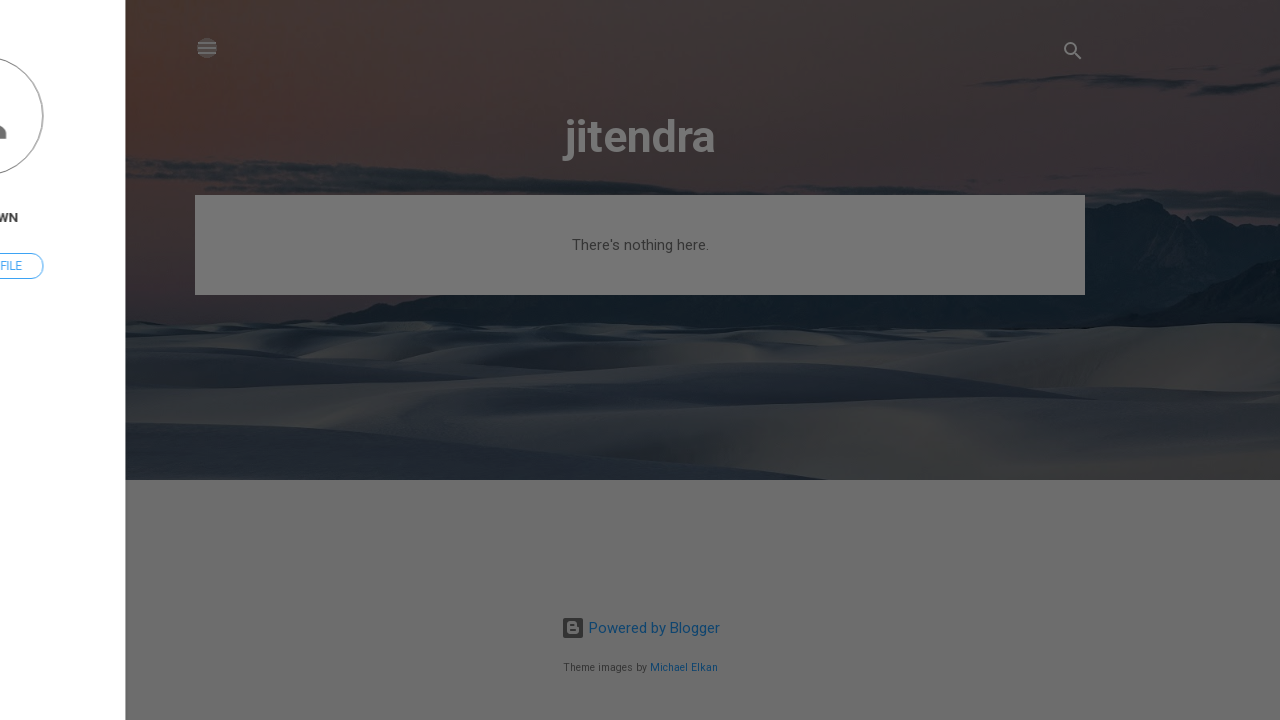

Waited for prompt dialog to be processed
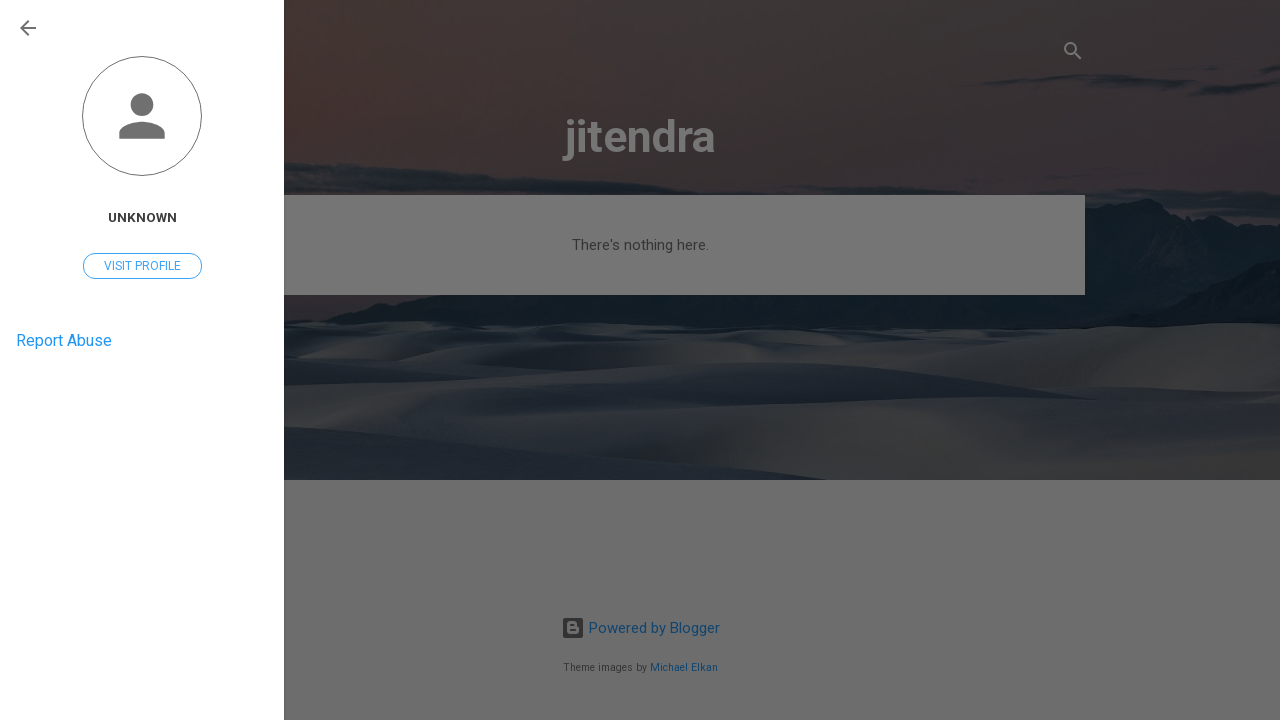

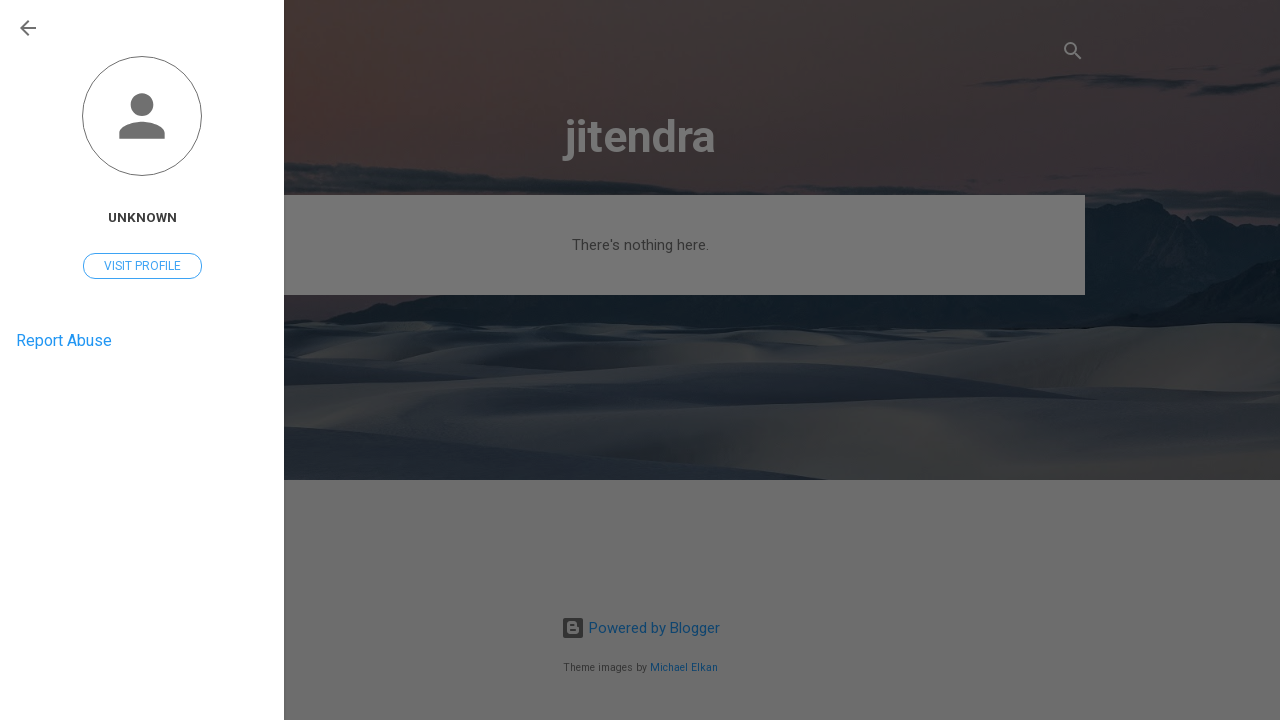